Navigates to a Twitch channel page and waits for the page content to fully load, verifying that game category cards are displayed on the channel.

Starting URL: https://www.twitch.tv/tiankami

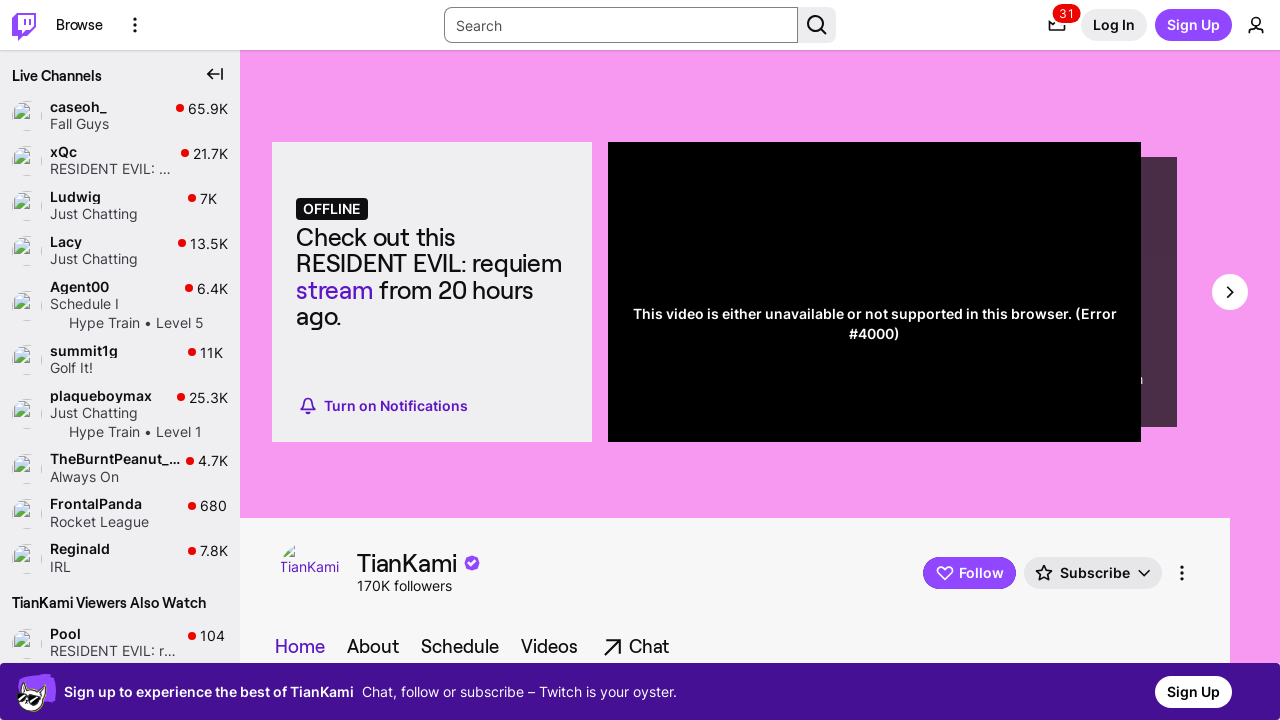

Navigated to Twitch channel https://www.twitch.tv/tiankami
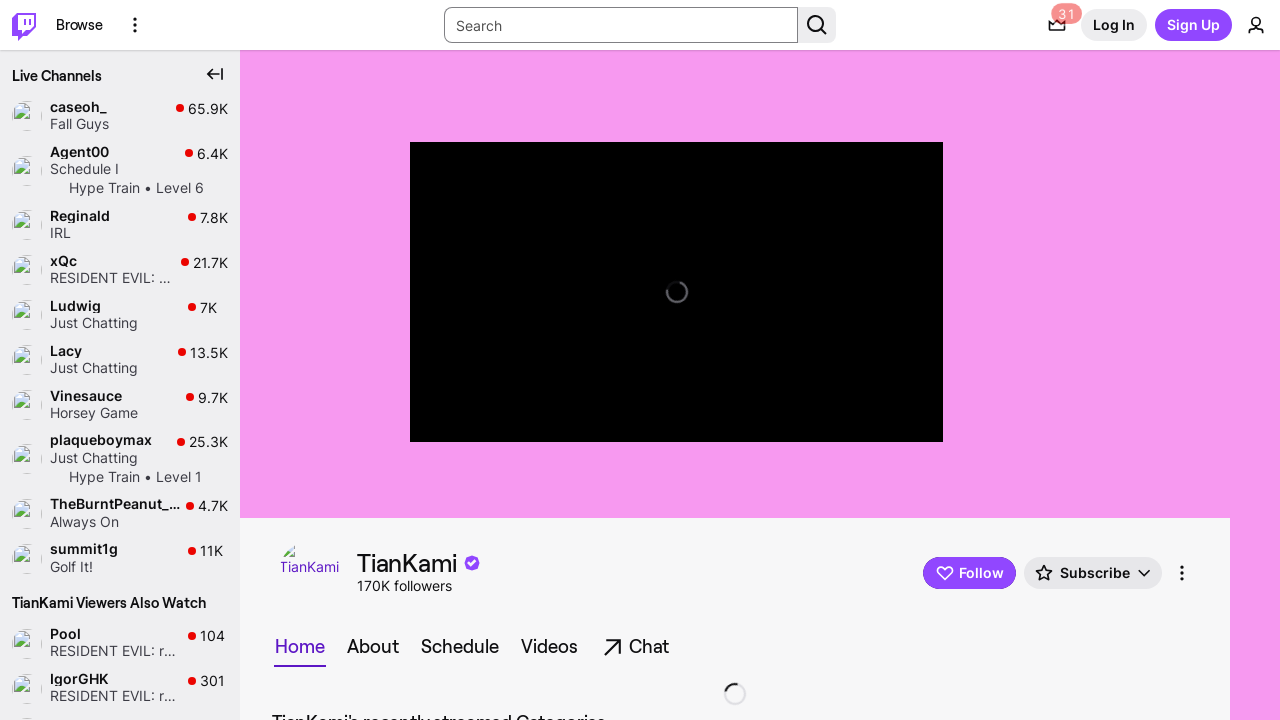

Page reached networkidle state - network activity complete
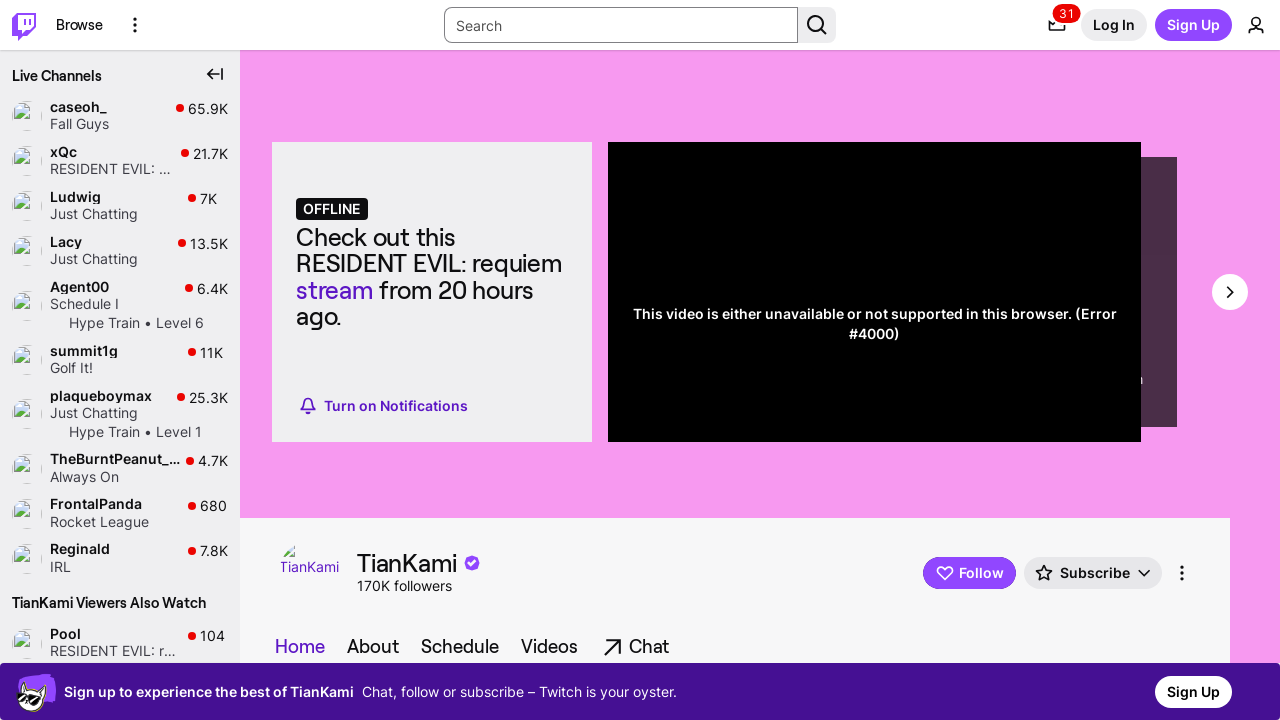

Game category cards or video player content became visible
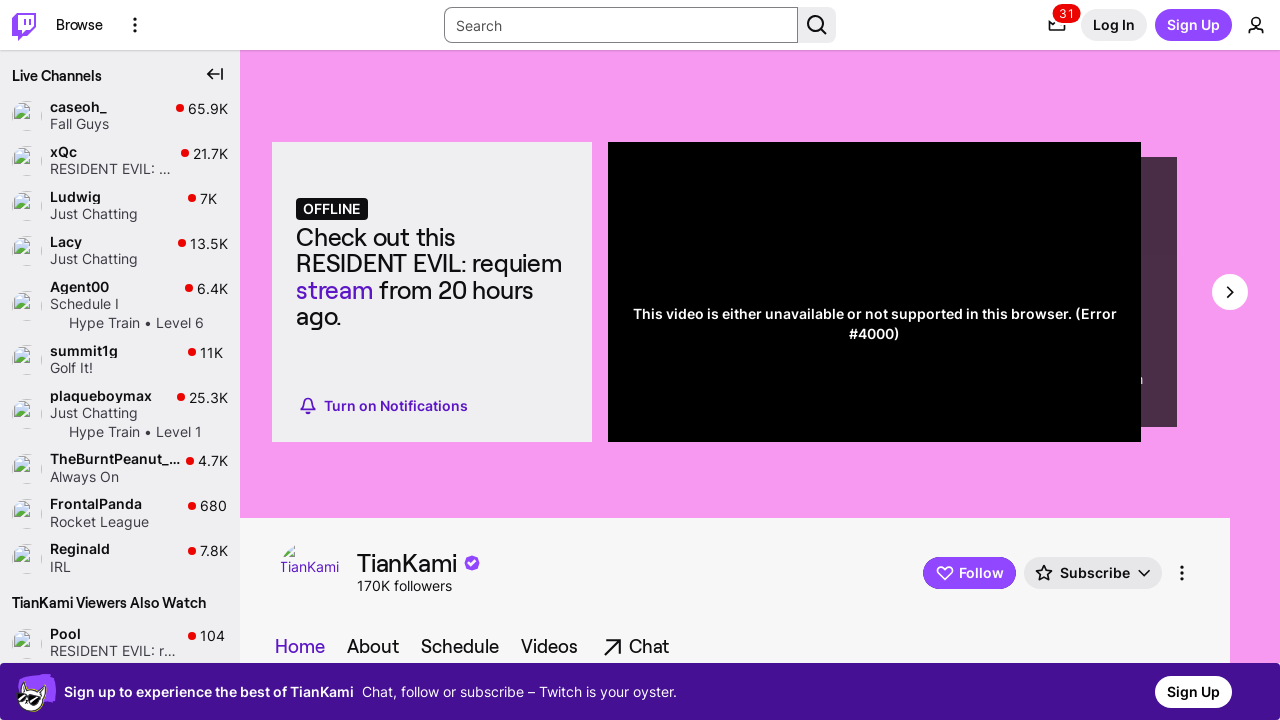

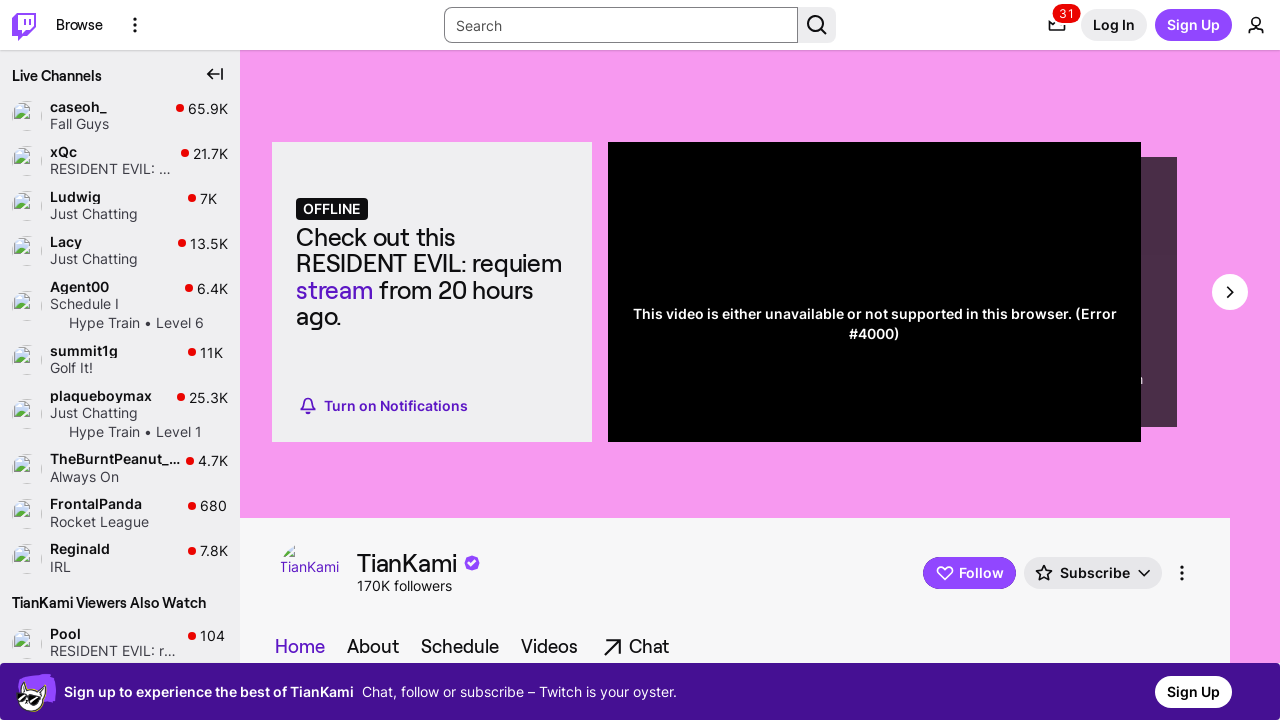